Tests file upload functionality on jQuery File Upload demo page by clicking the upload button and handling the file input to upload an image file.

Starting URL: https://blueimp.github.io/jQuery-File-Upload/

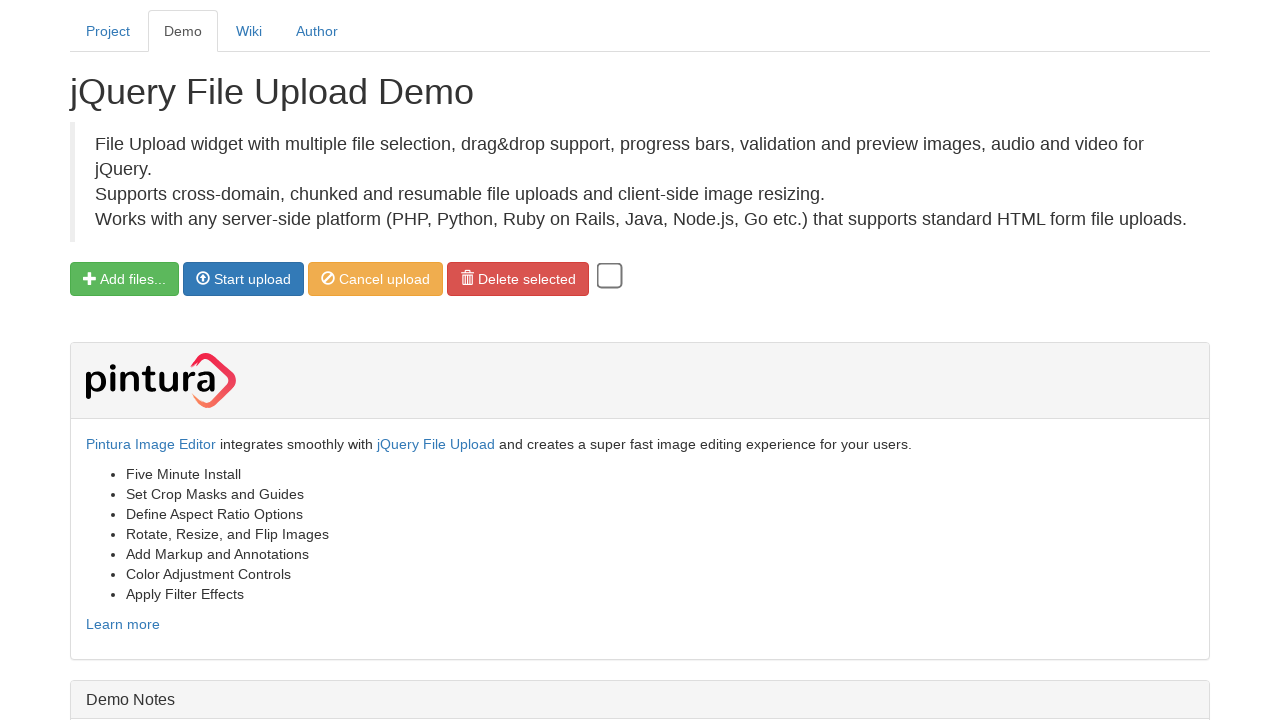

Waited for file upload button to be clickable
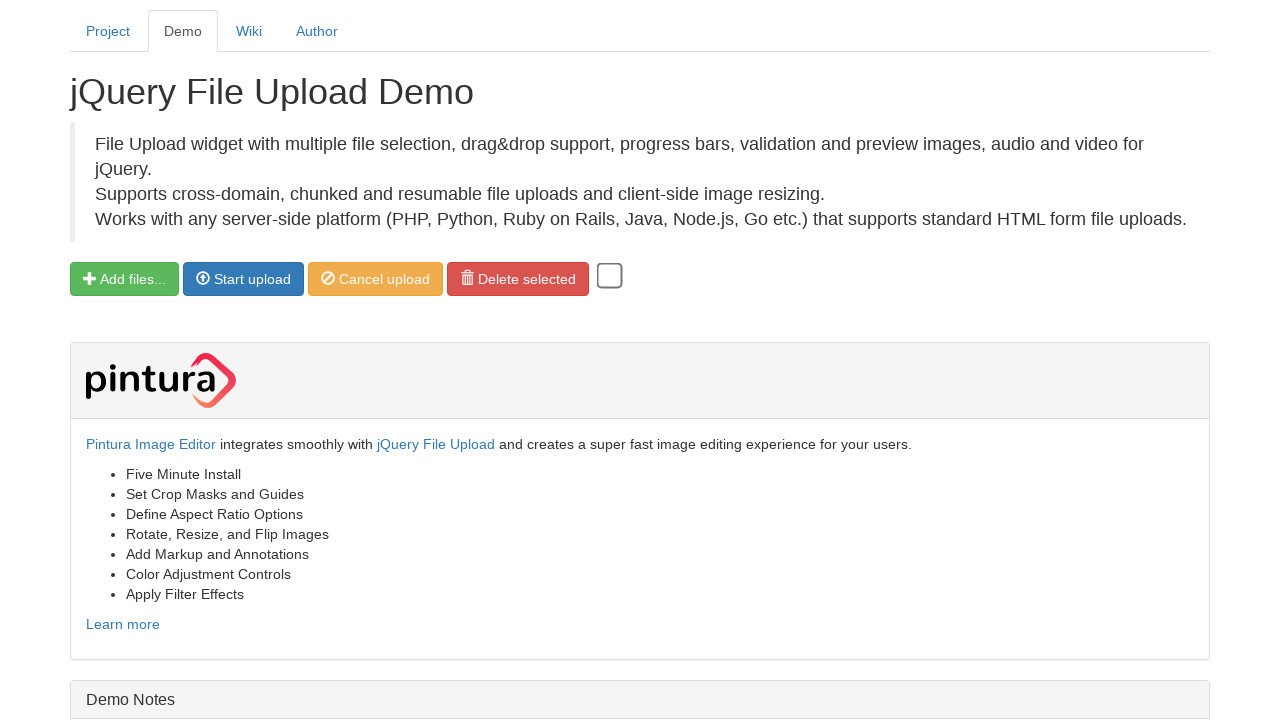

Clicked the file upload button and prepared file chooser at (124, 279) on .btn.btn-success.fileinput-button
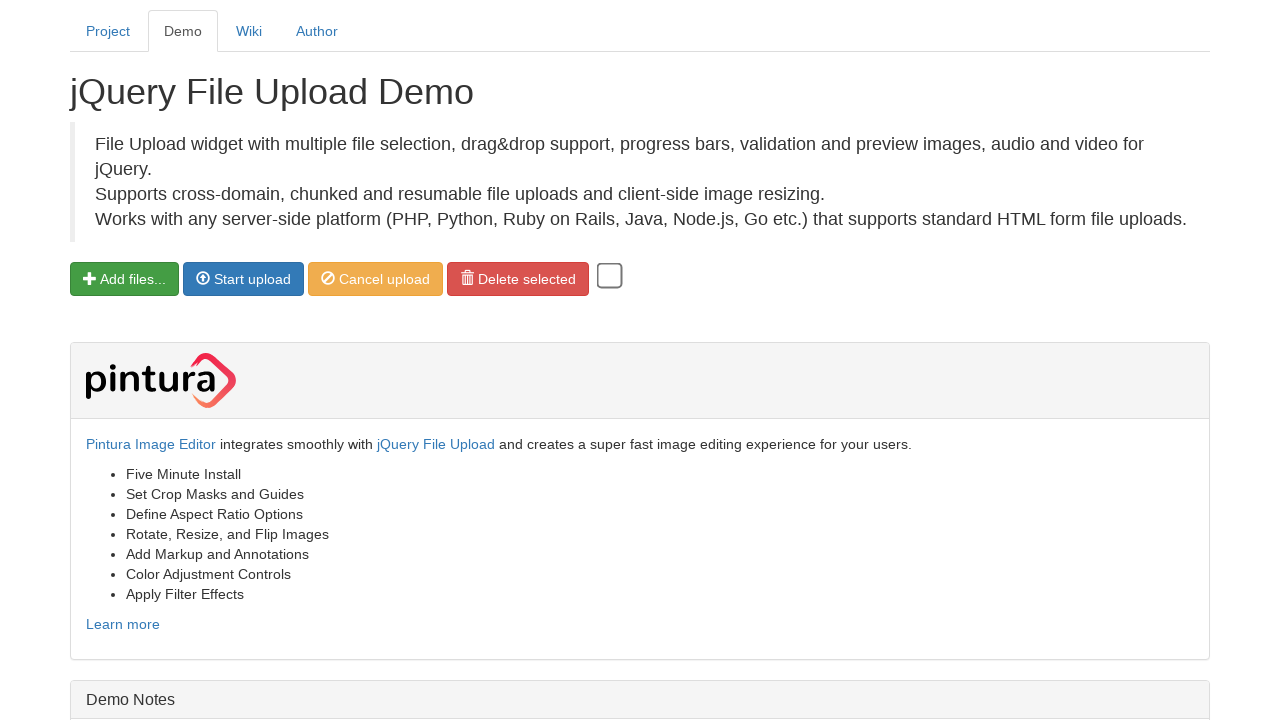

Created a temporary test PNG file for upload
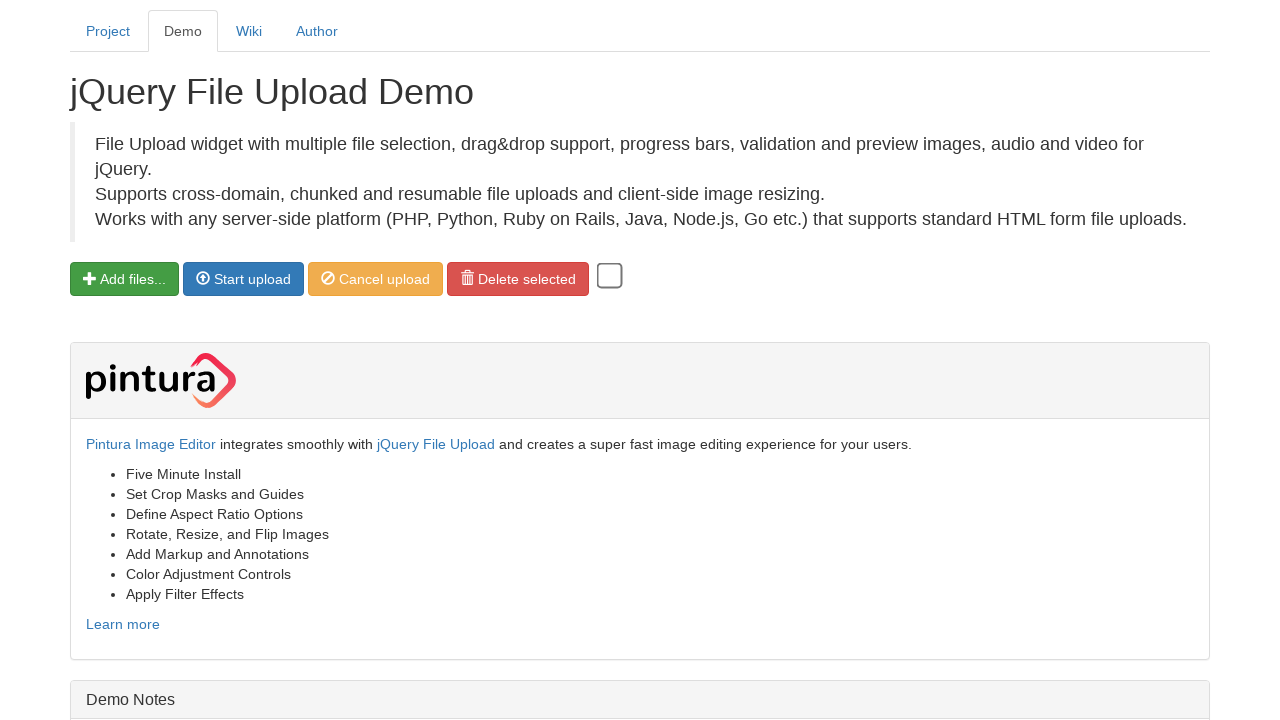

Selected test file in the file chooser dialog
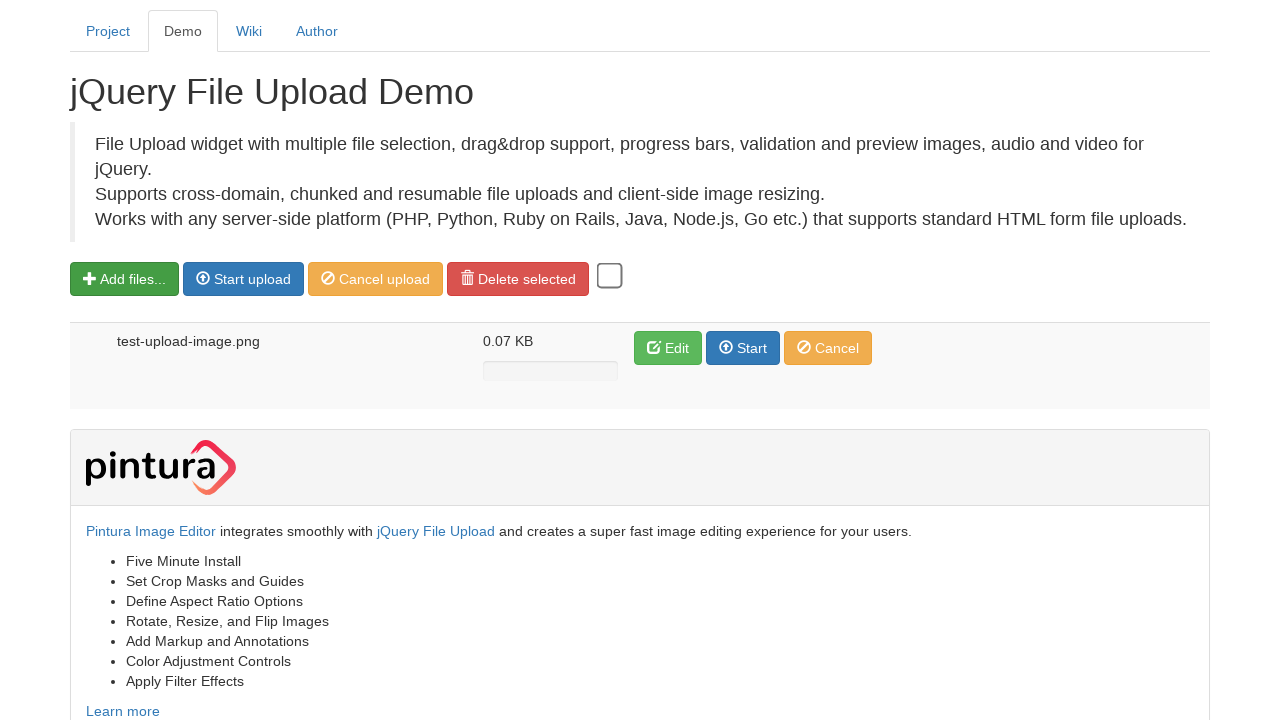

File upload completed and file name appeared in the upload list
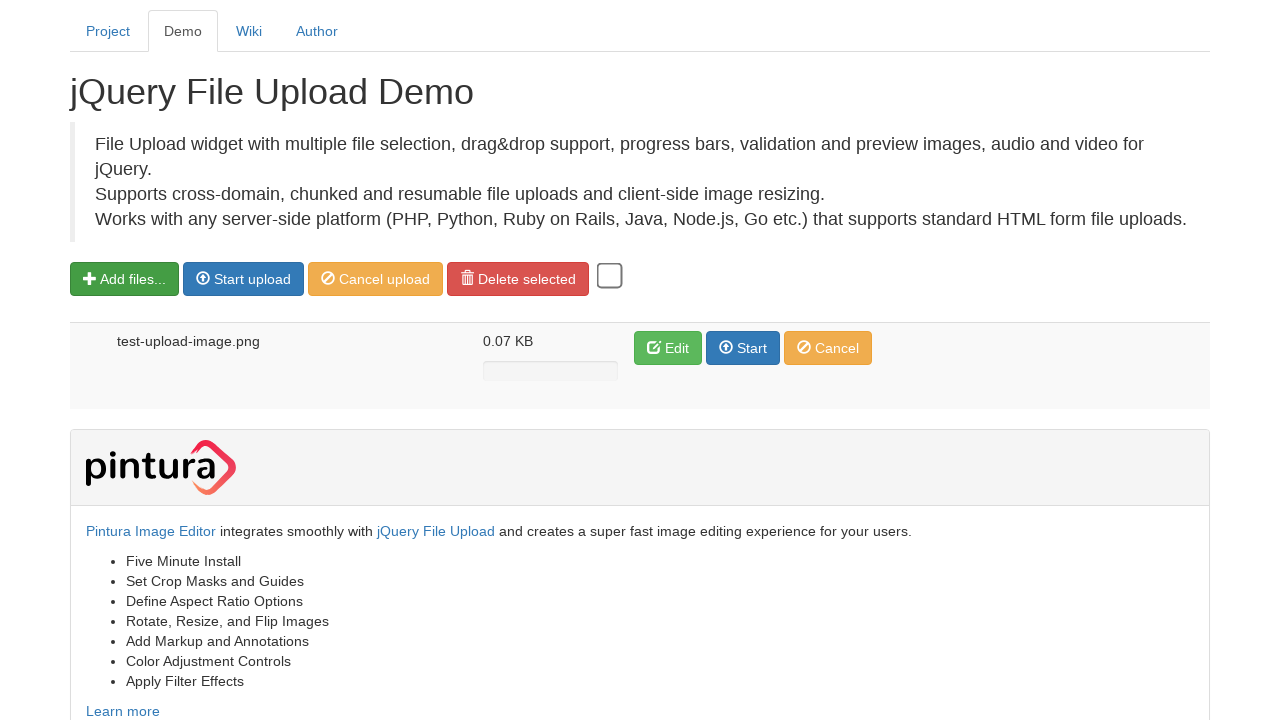

Cleaned up temporary test file and directory
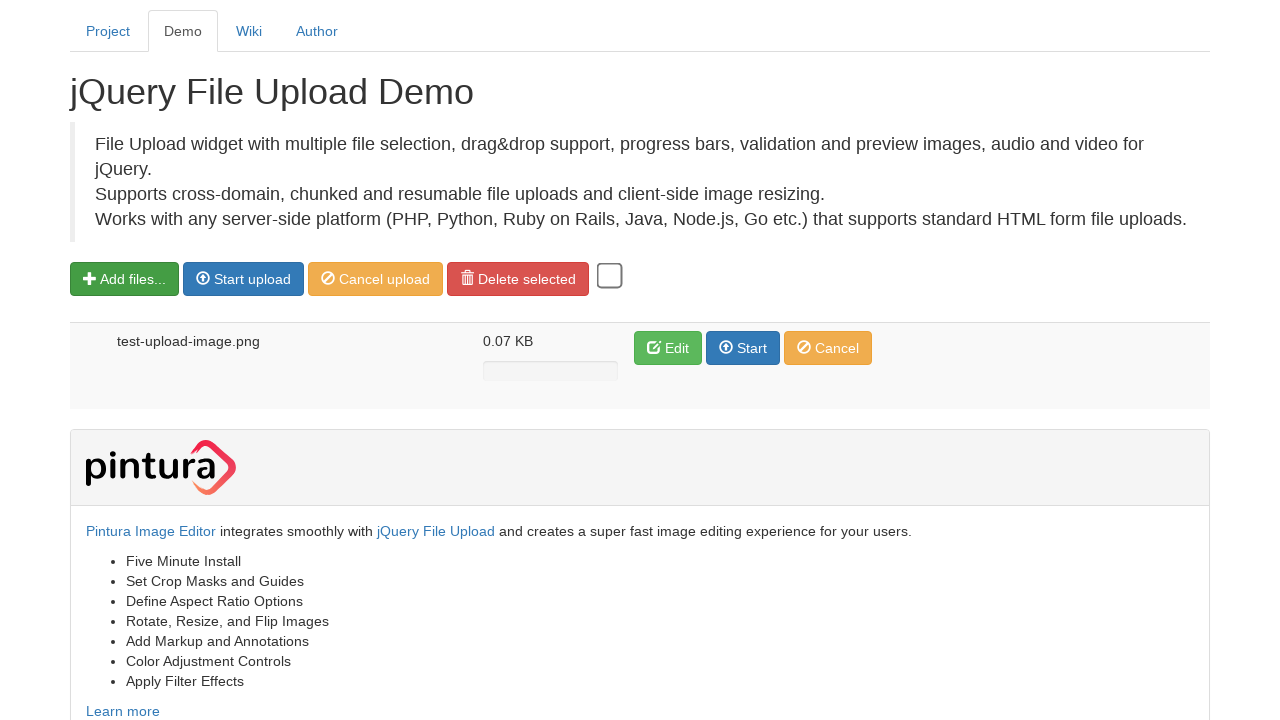

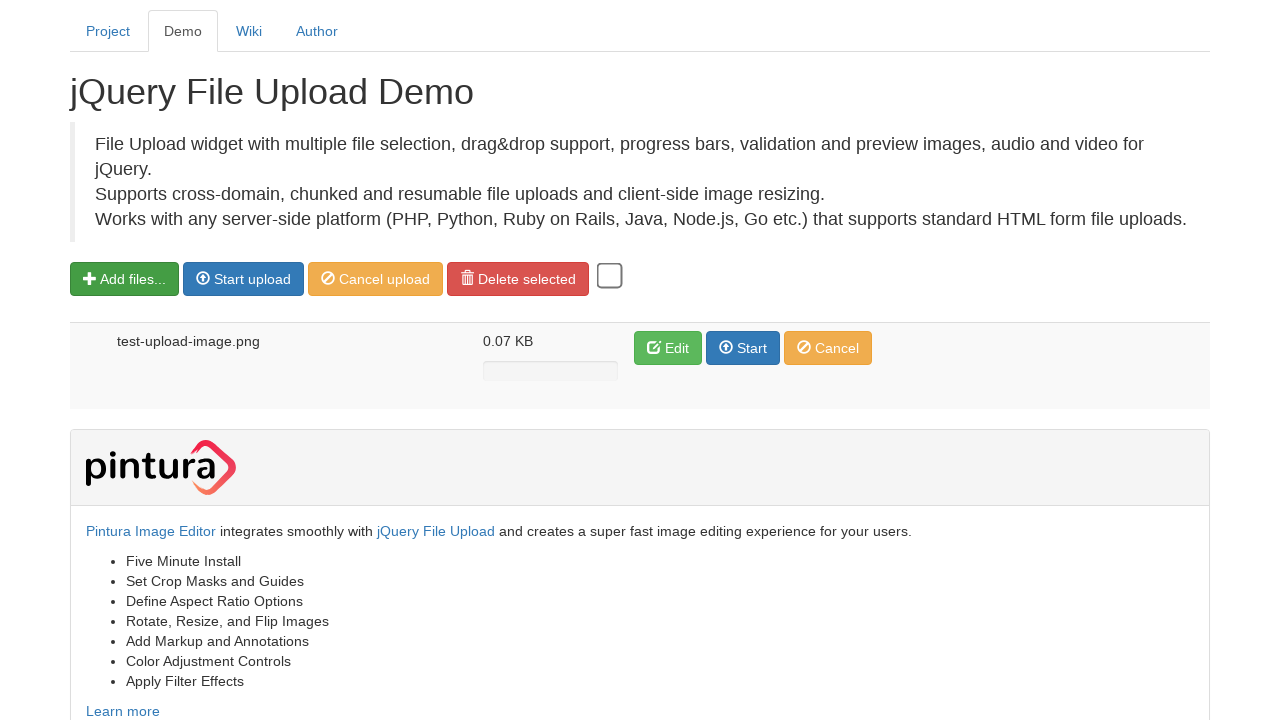